Tests link navigation by clicking a link on the guinea pig page and verifying navigation to the second test page

Starting URL: https://saucelabs.com/test/guinea-pig

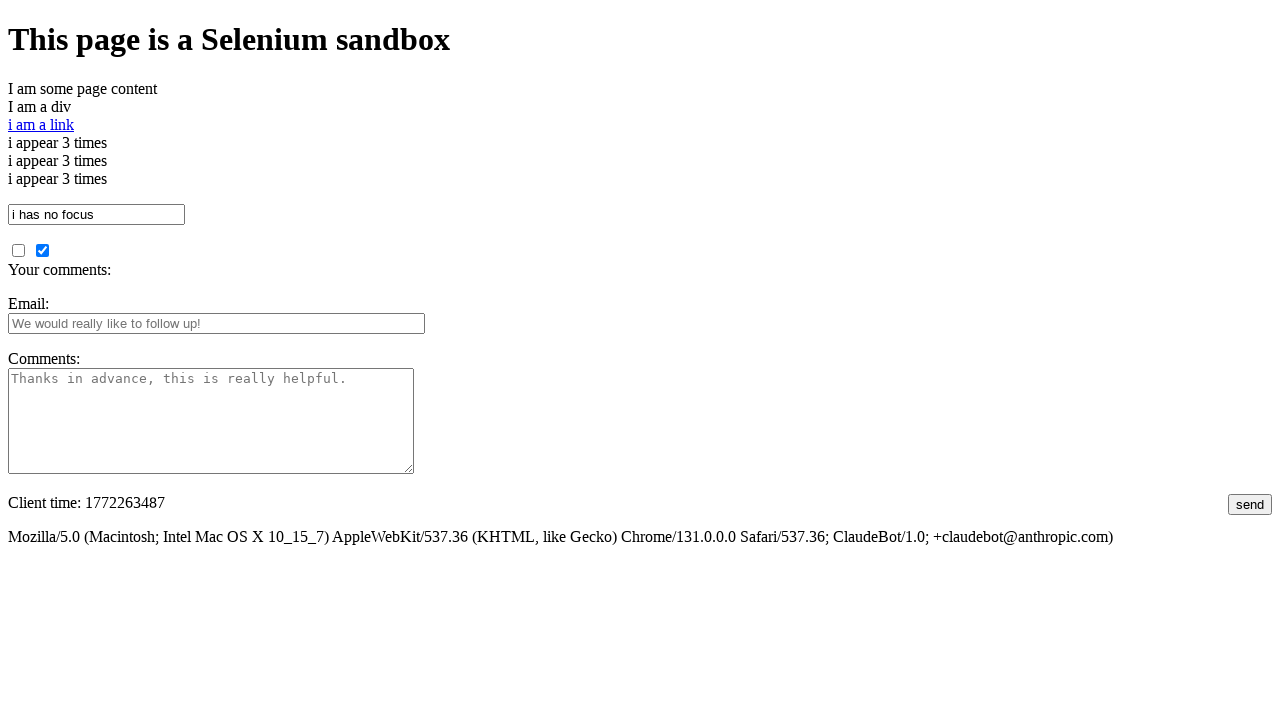

Clicked the link on guinea pig page at (41, 124) on #i\ am\ a\ link
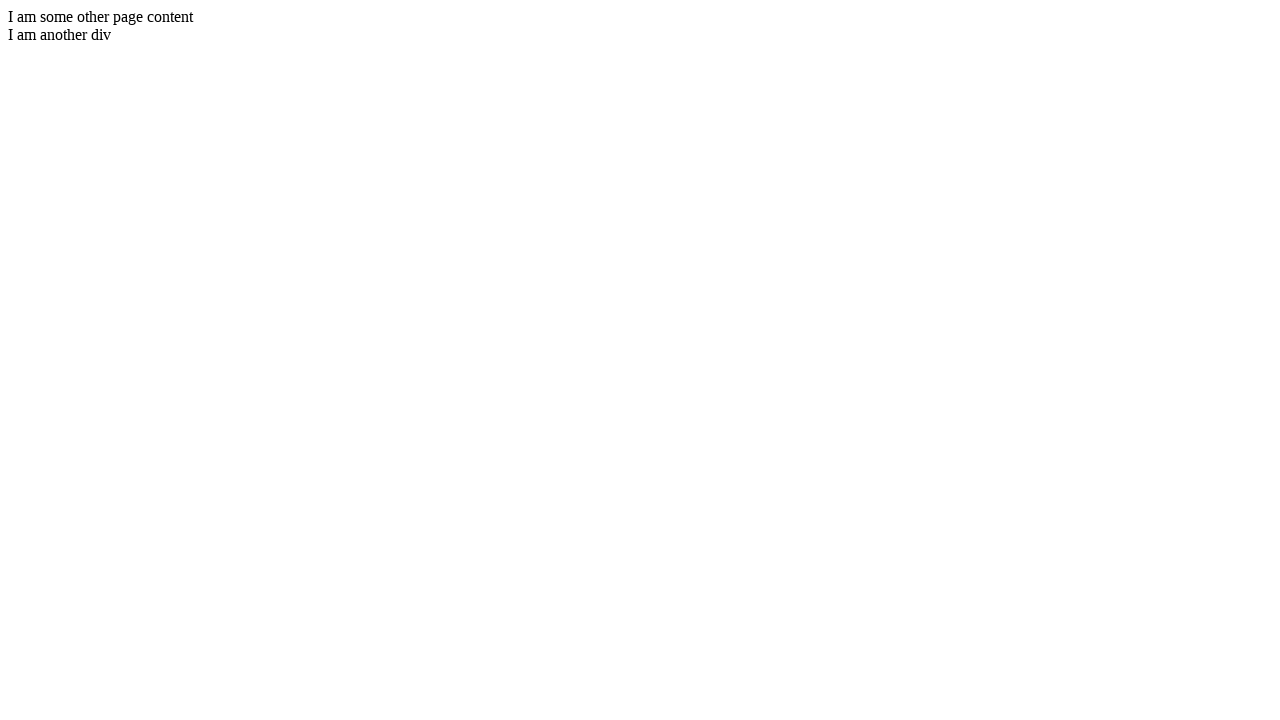

New page element loaded and visible
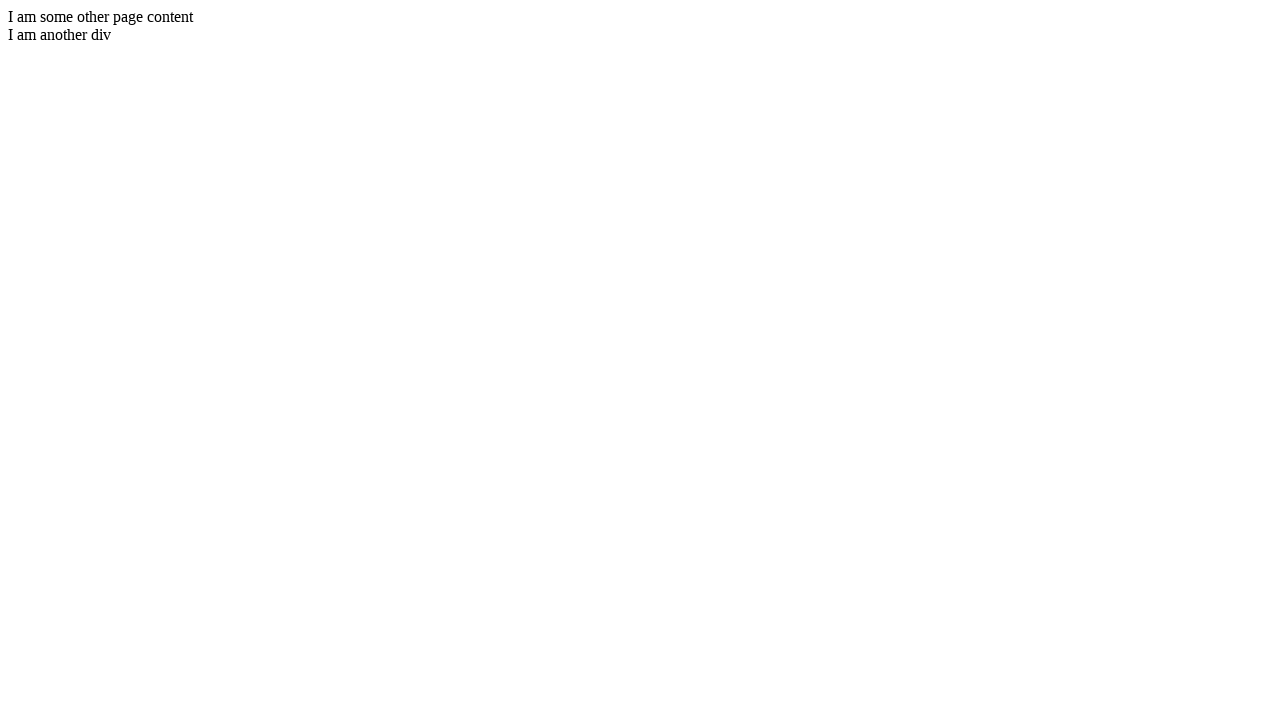

Verified navigation to test-guinea-pig2.html page
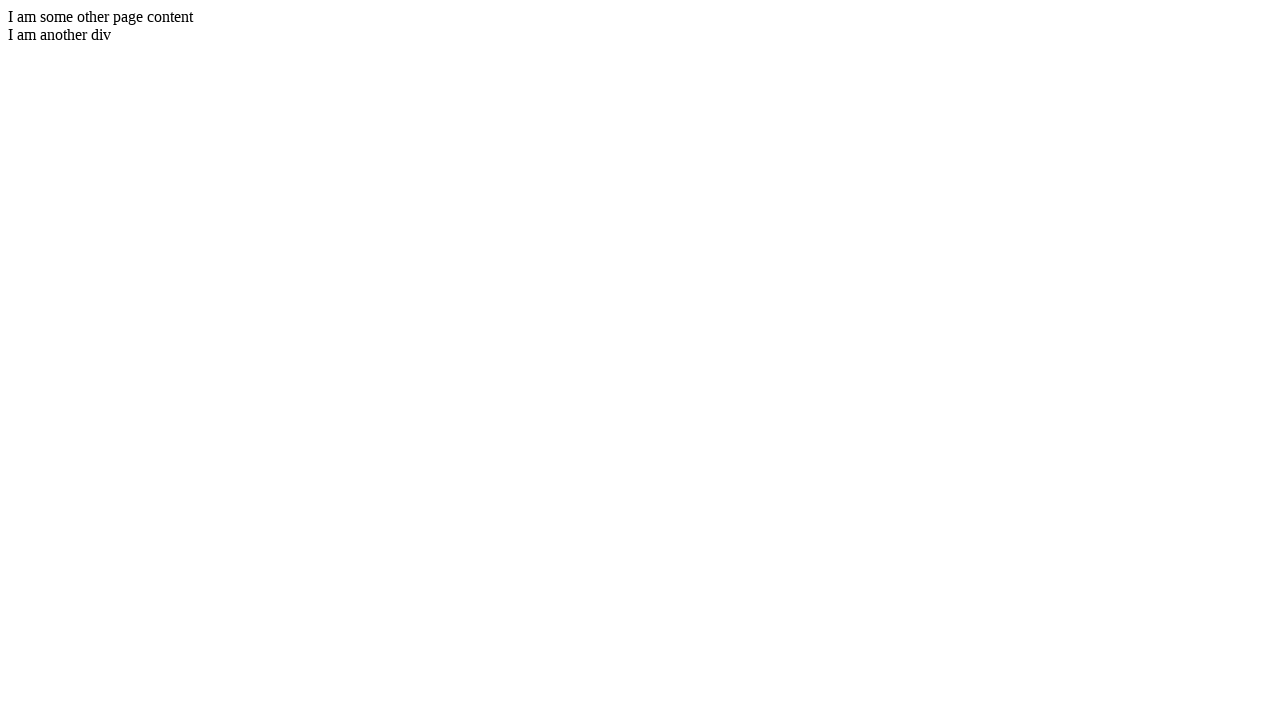

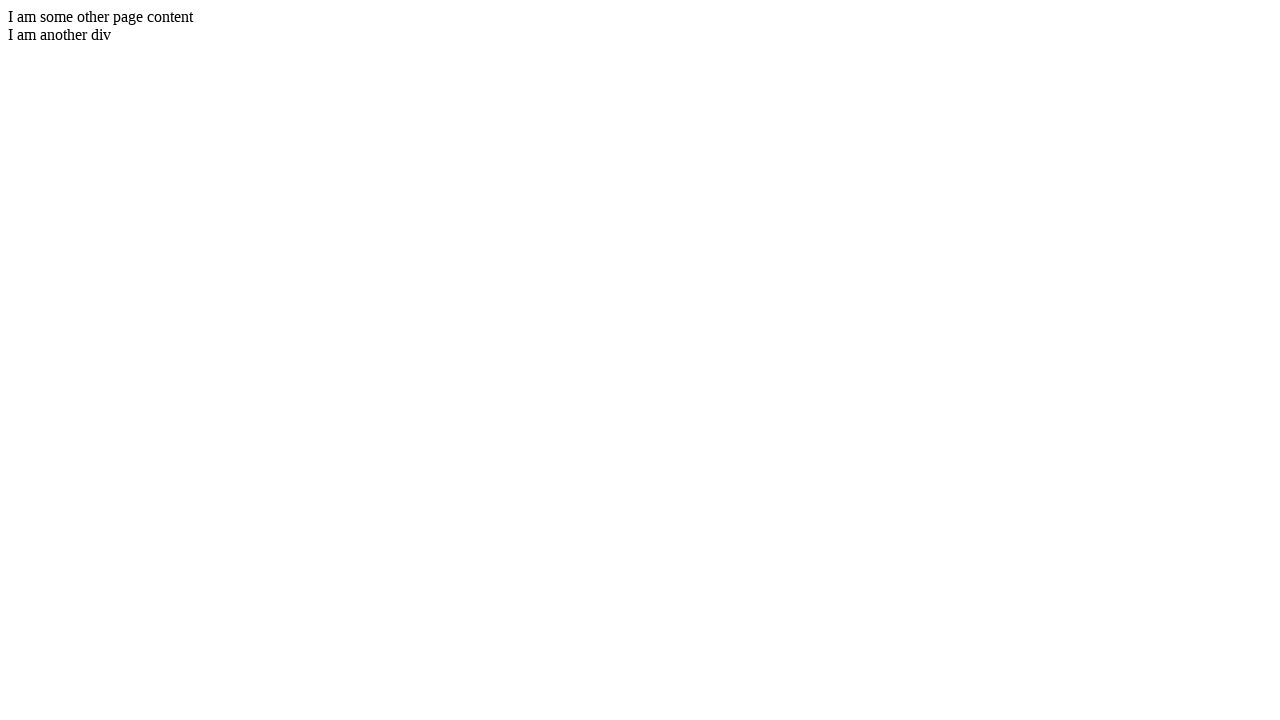